Tests the ParaBank registration form by filling out all required fields including personal information, address, contact details, and account credentials.

Starting URL: https://parabank.parasoft.com/parabank/register.htm

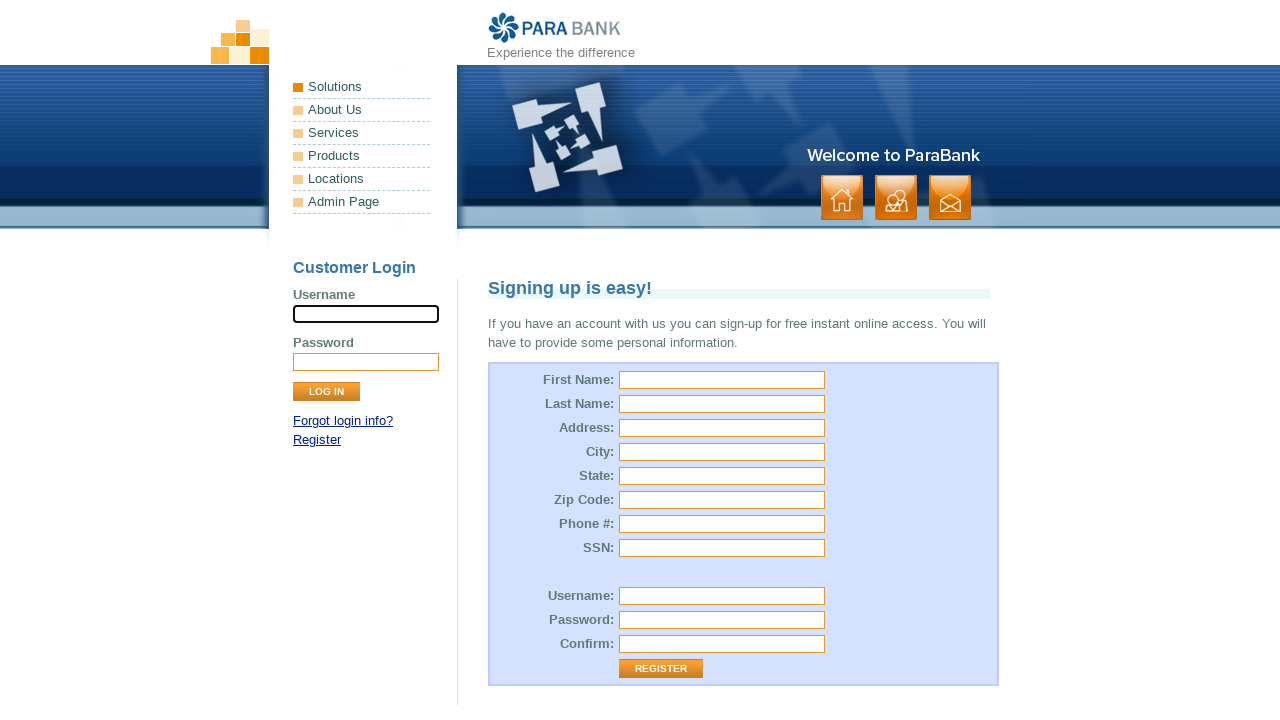

Filled first name field with 'Jennifer' on #customer\.firstName
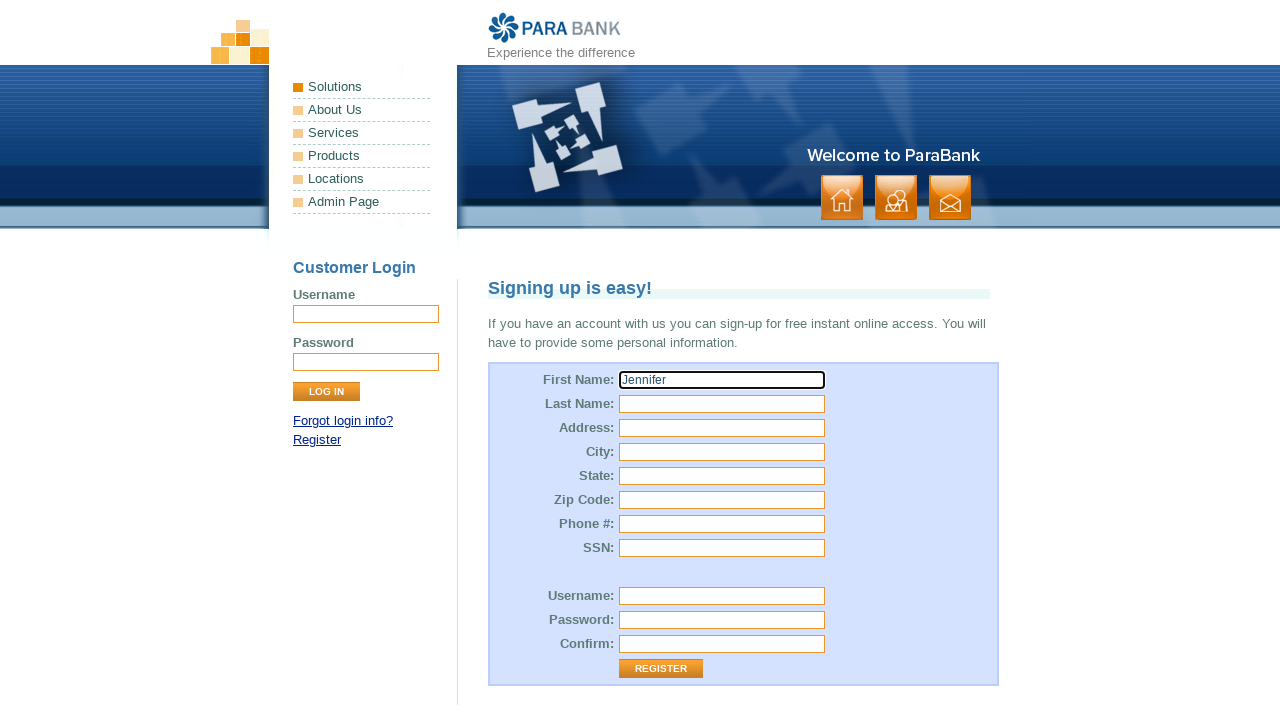

Filled last name field with 'Martinez' on #customer\.lastName
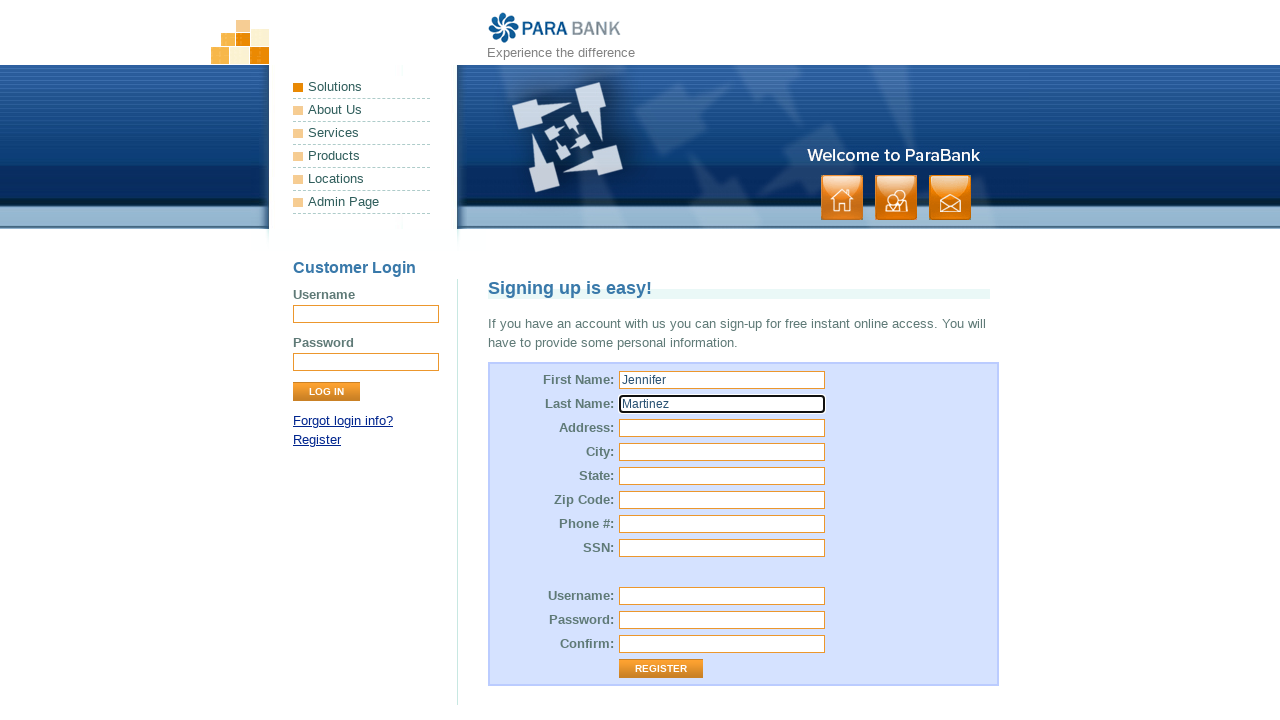

Filled street address field with '456 Oak Avenue' on #customer\.address\.street
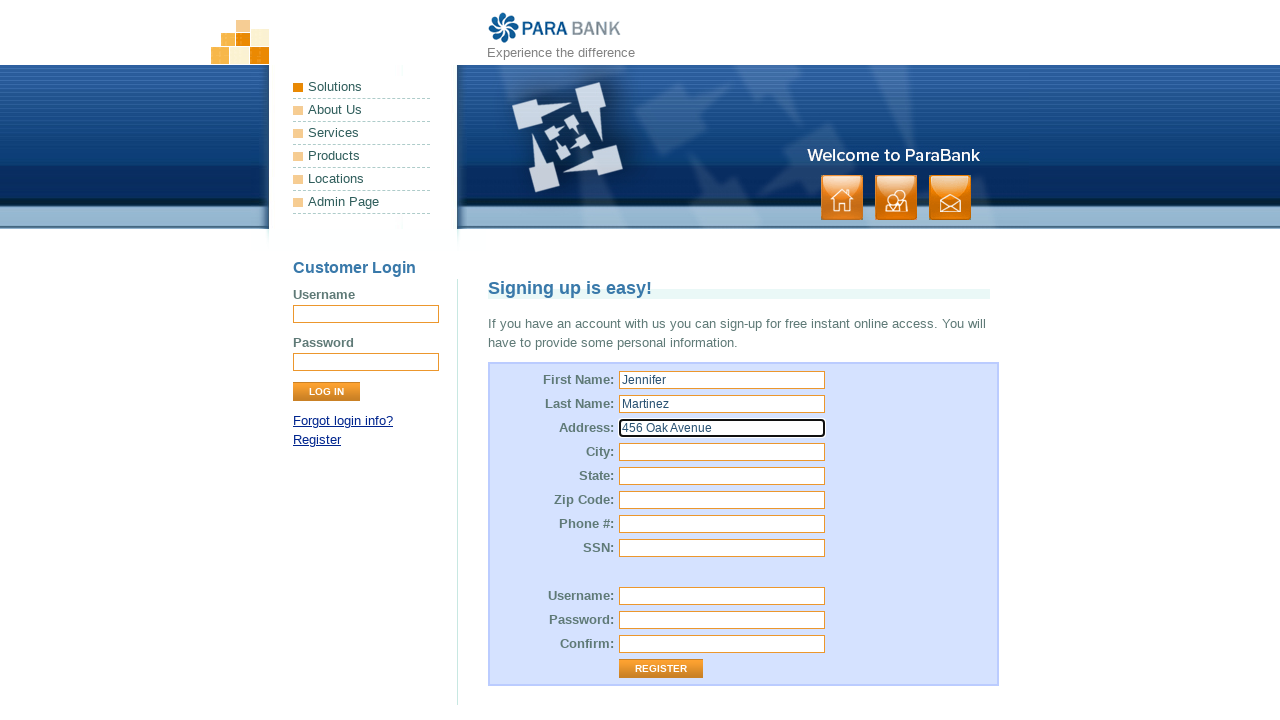

Filled city field with 'Austin' on #customer\.address\.city
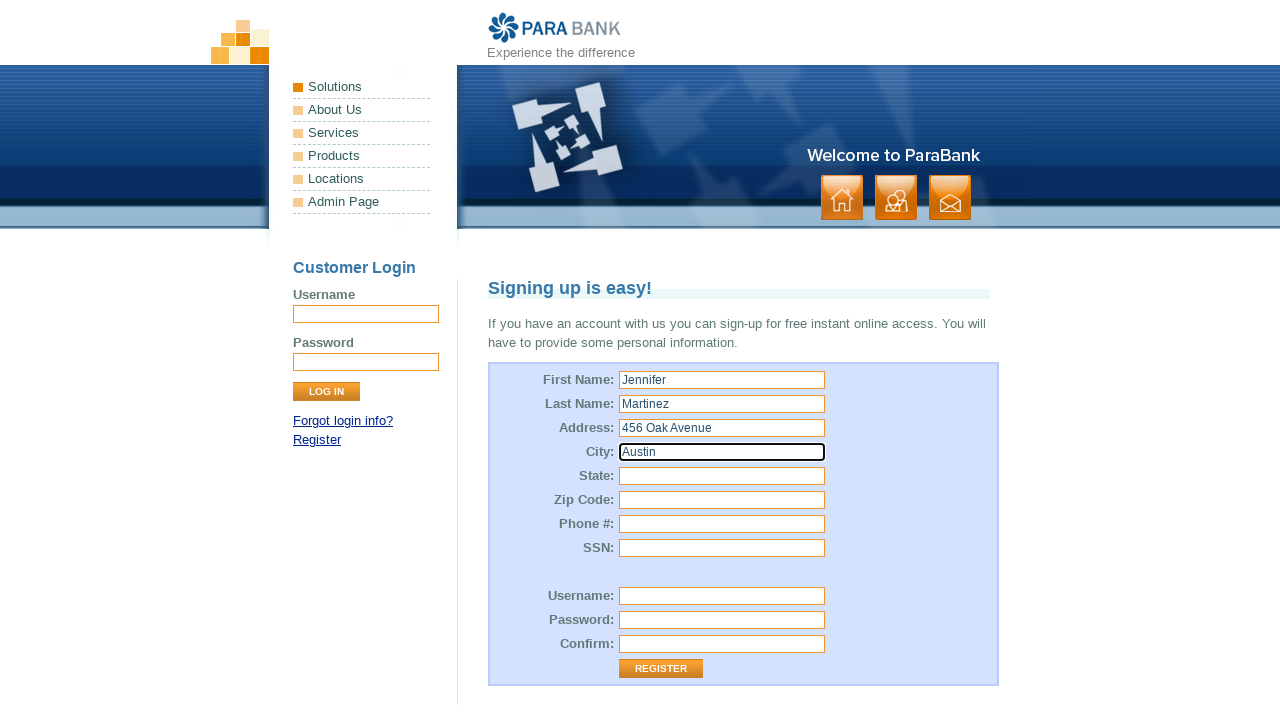

Filled state field with 'Texas' on #customer\.address\.state
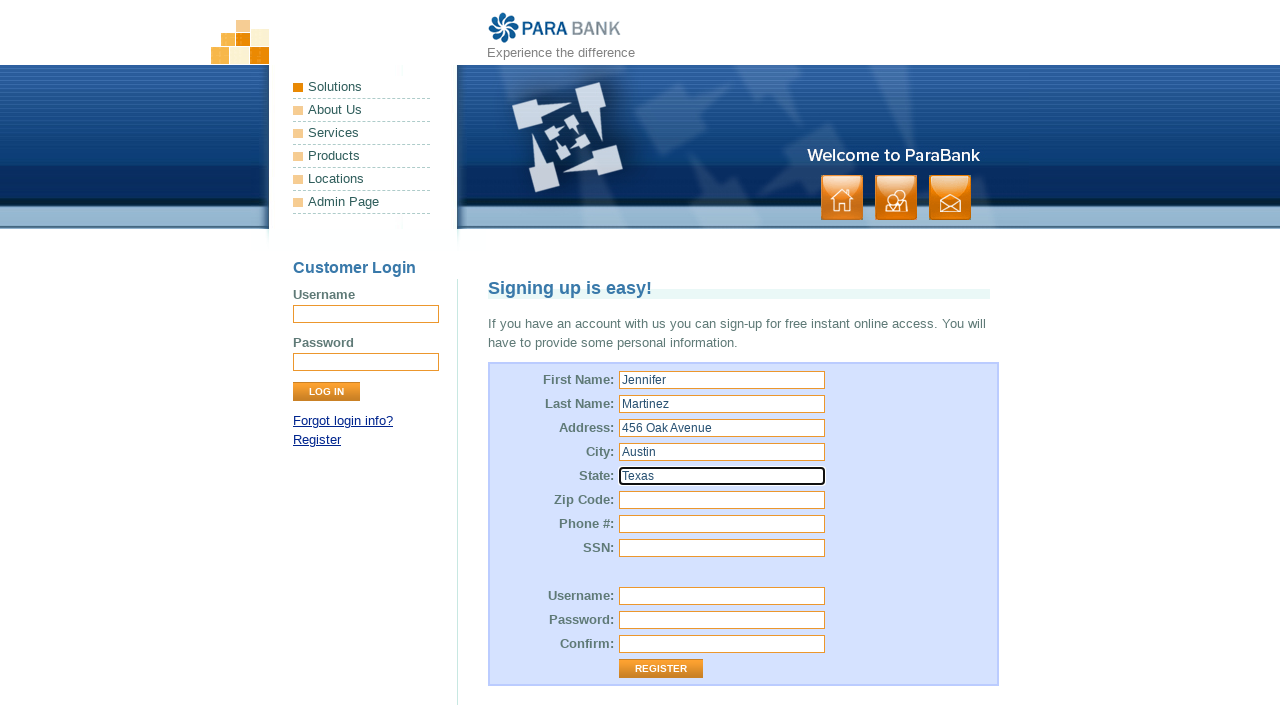

Filled zip code field with '78701' on #customer\.address\.zipCode
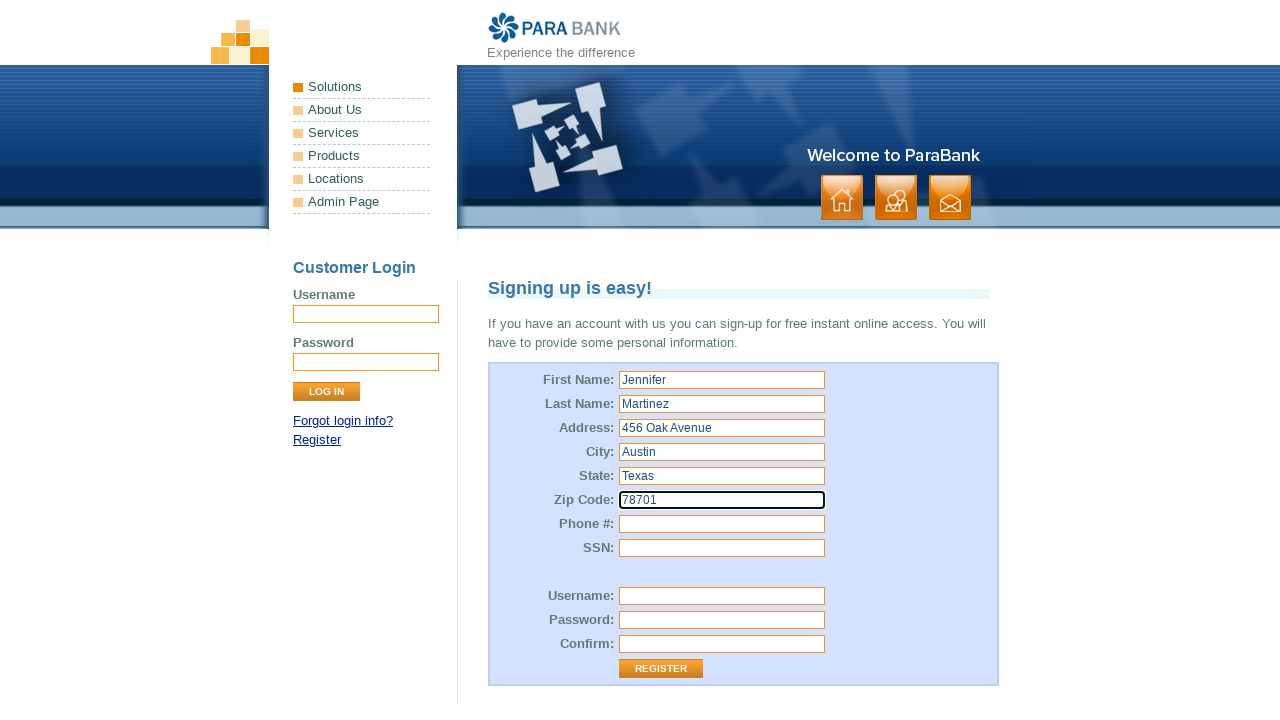

Filled phone number field with '512-555-8842' on #customer\.phoneNumber
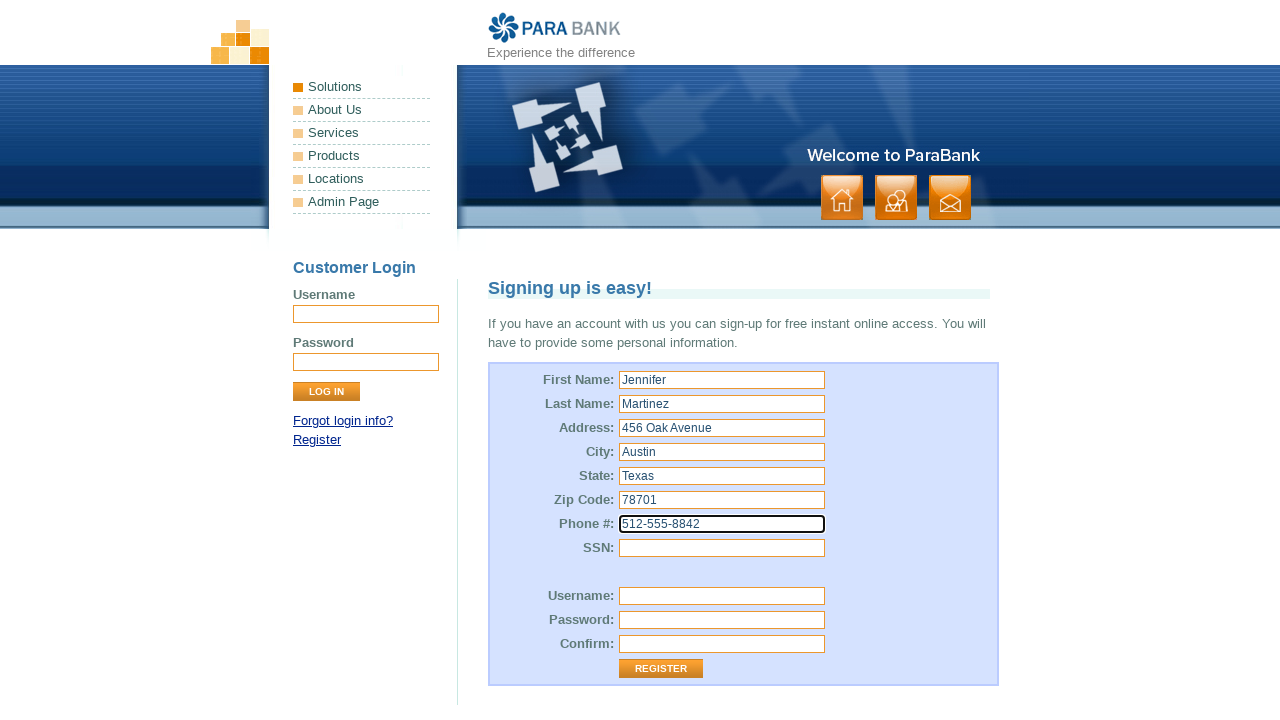

Filled SSN field with '98765' on #customer\.ssn
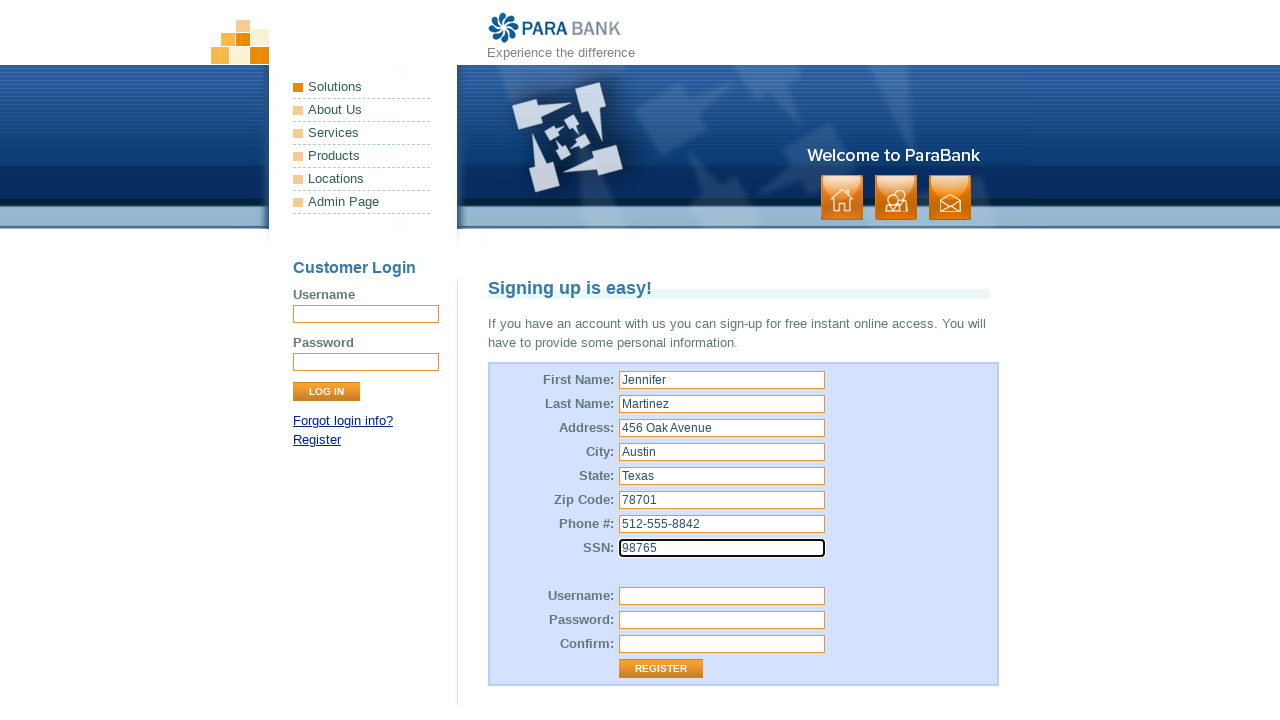

Filled username field with 'JenniferM2024' on #customer\.username
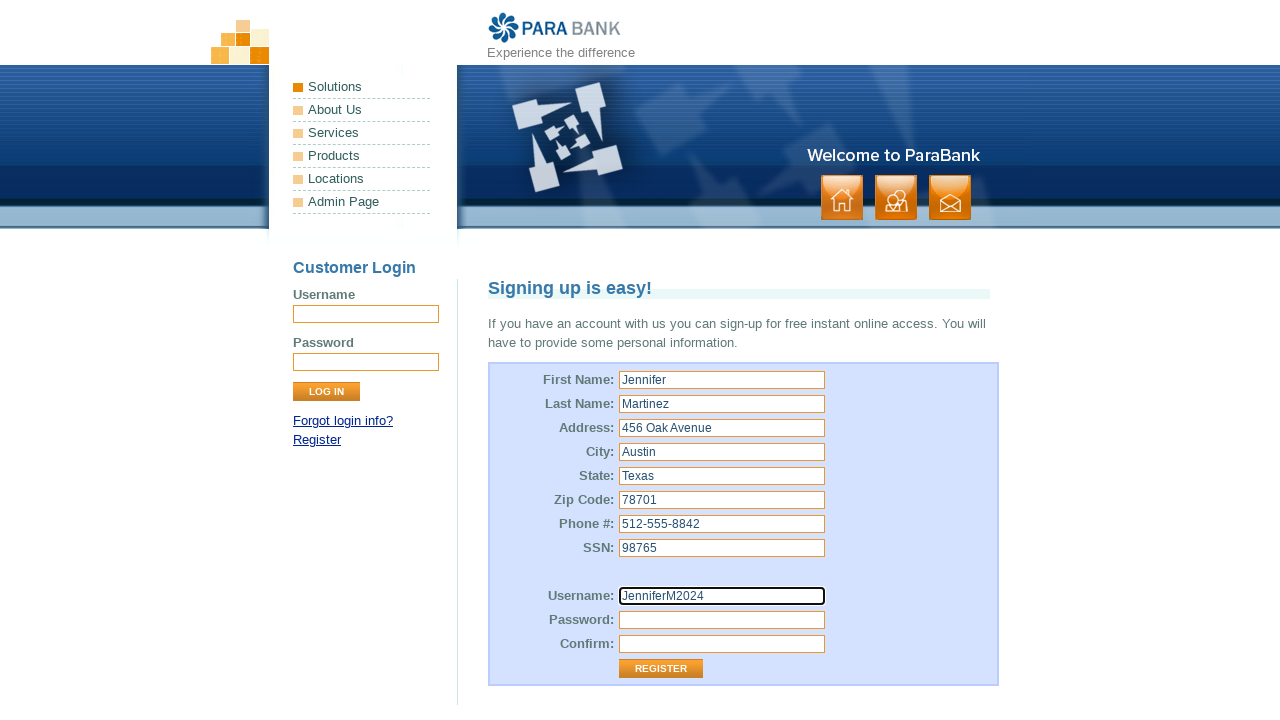

Filled password field with 'SecurePass#99' on #customer\.password
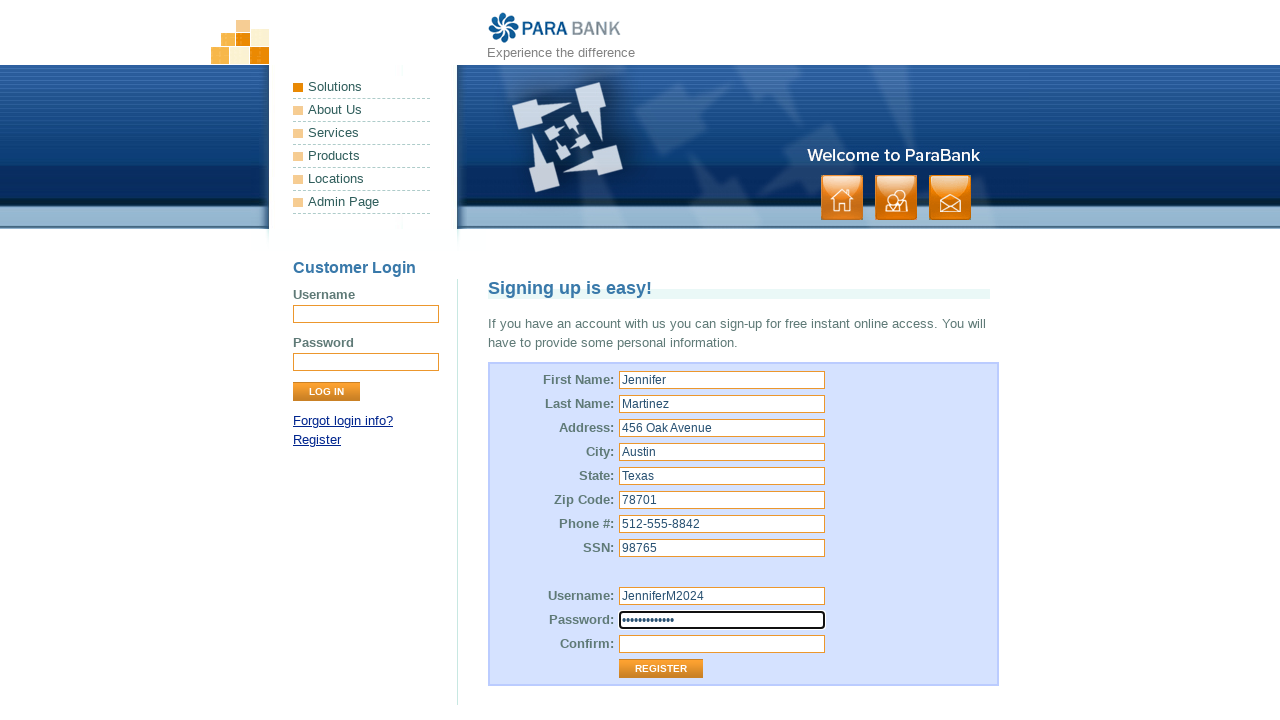

Filled repeated password field with 'SecurePass#99' on #repeatedPassword
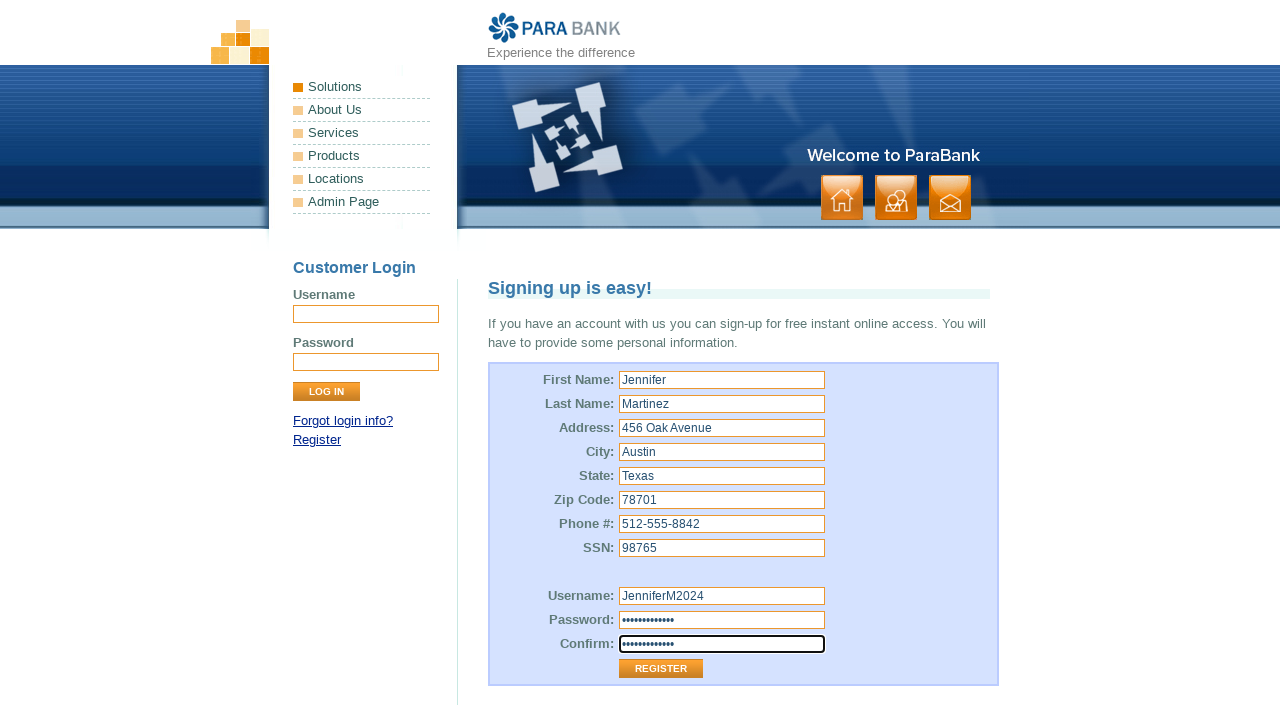

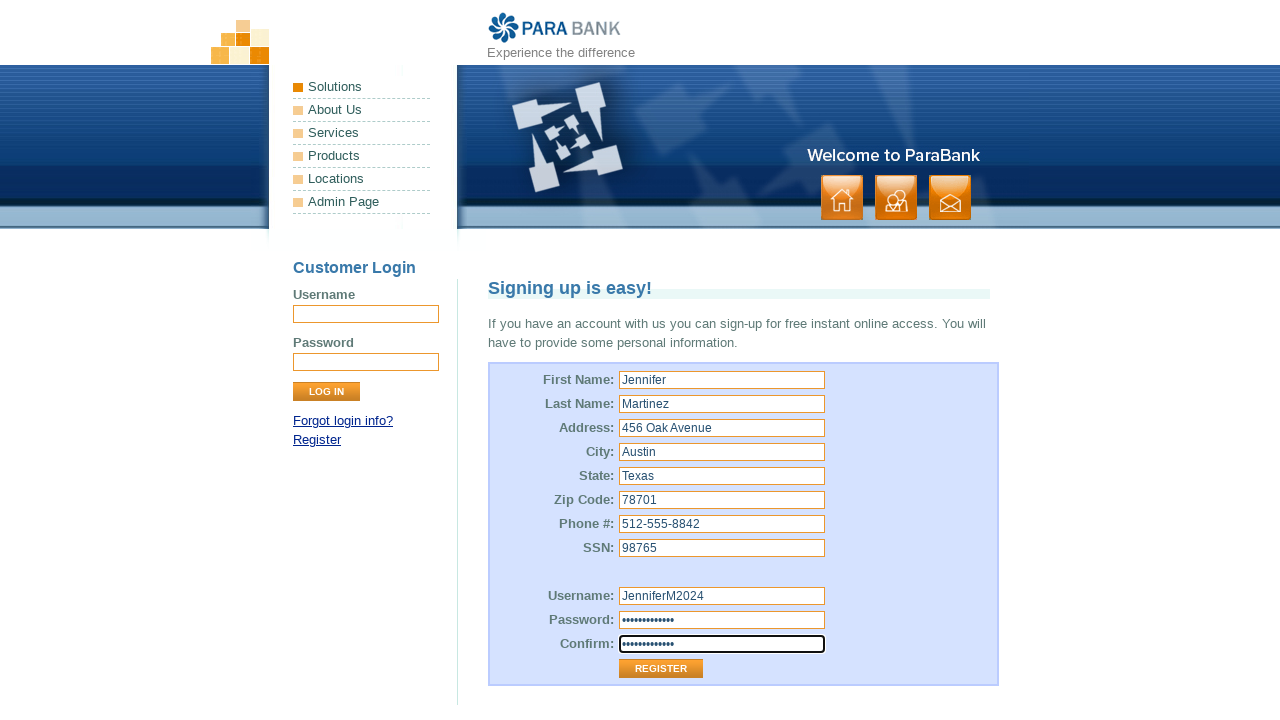